Tests dynamic content reload functionality by adjusting a load time slider, verifying loading indicator appears, and waiting for content to load and become visible.

Starting URL: https://moatazeldebsy.github.io/test-automation-practices/#/dynamic-elements

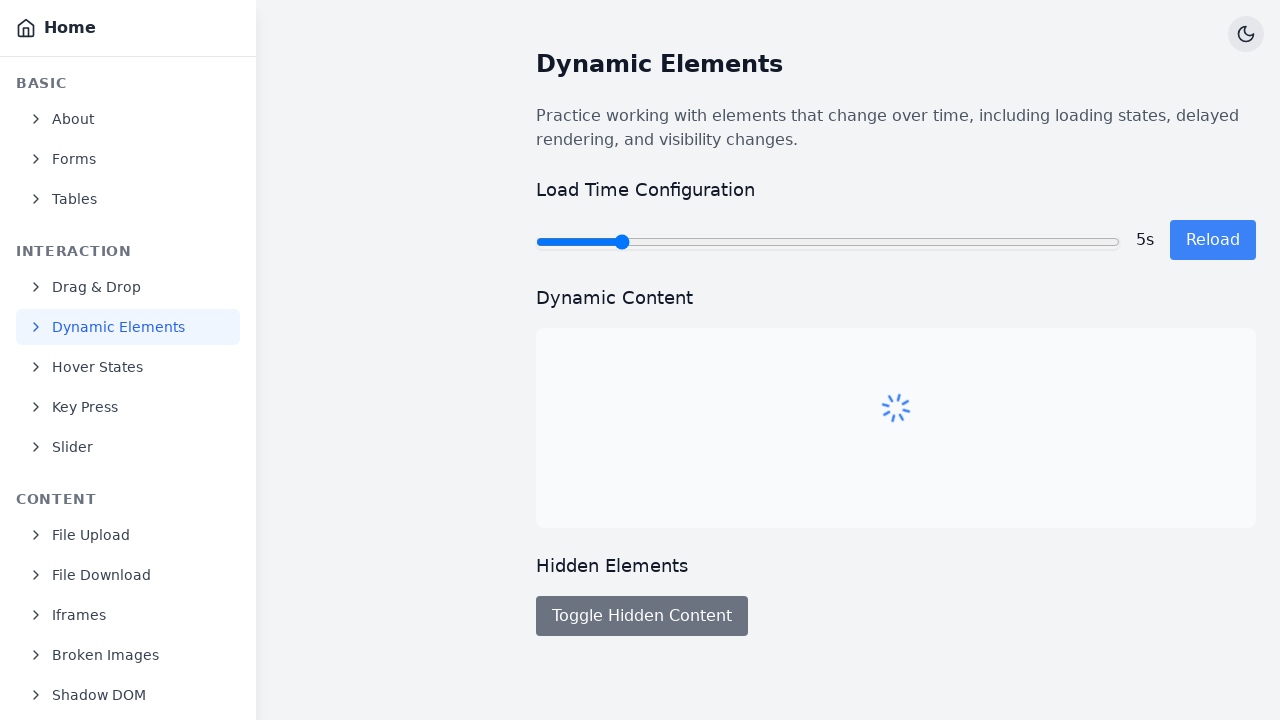

Navigated to dynamic elements test page
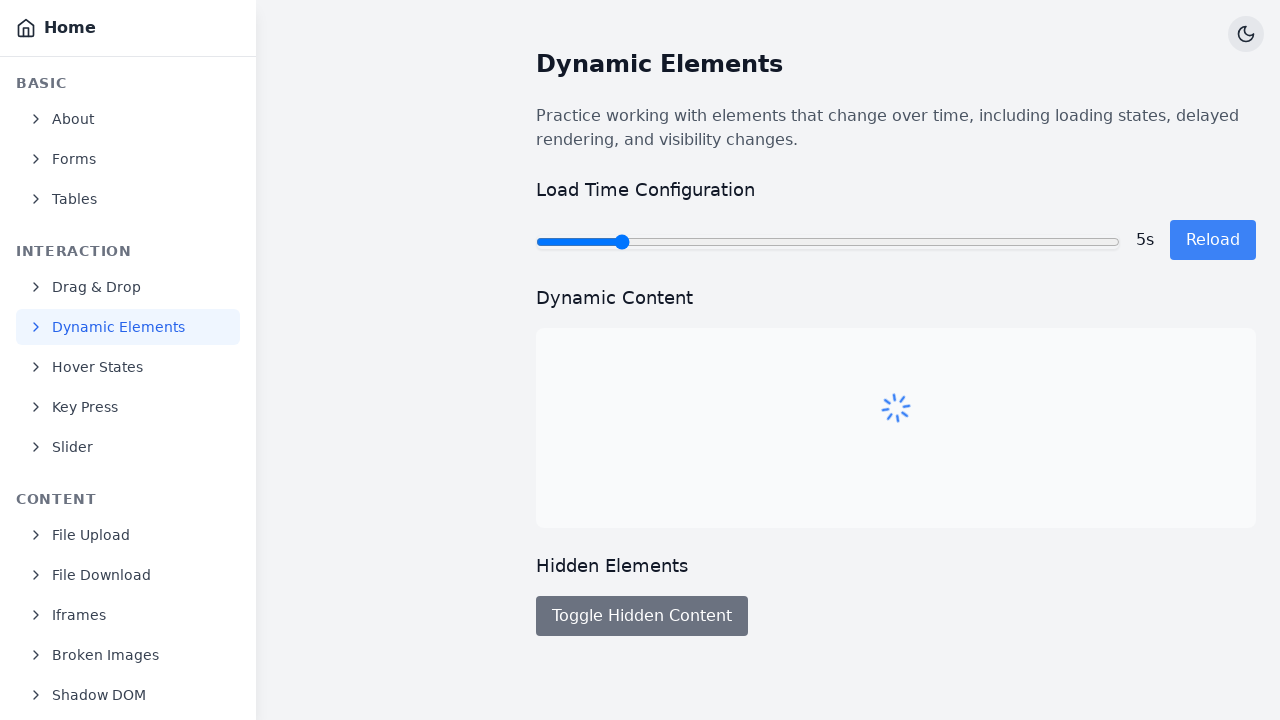

Located load time slider element
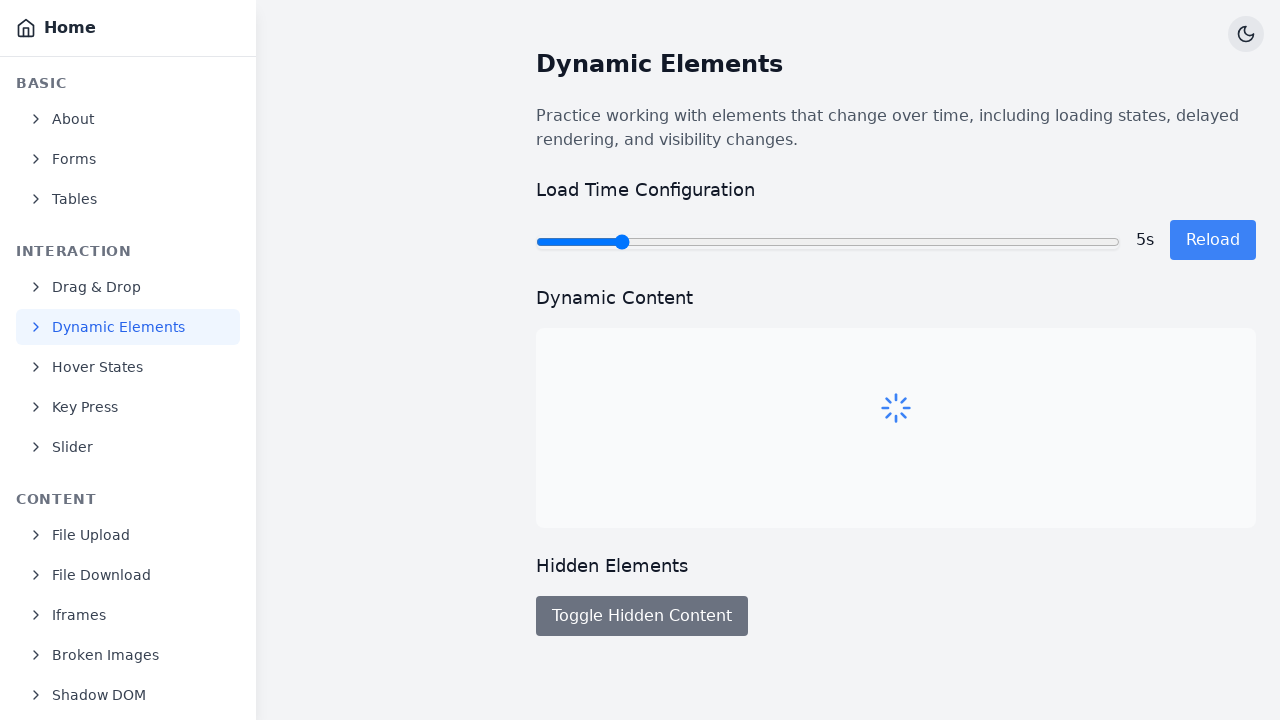

Retrieved slider bounding box for drag operation
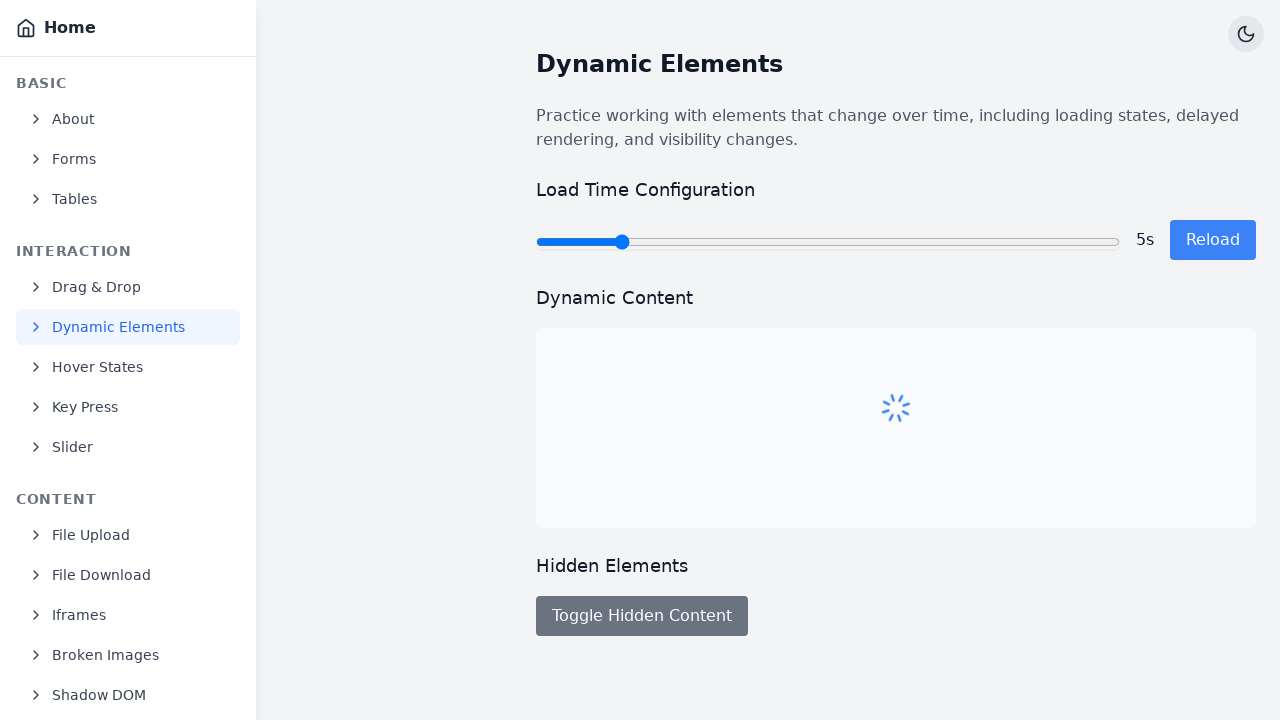

Moved mouse to slider center position at (828, 242)
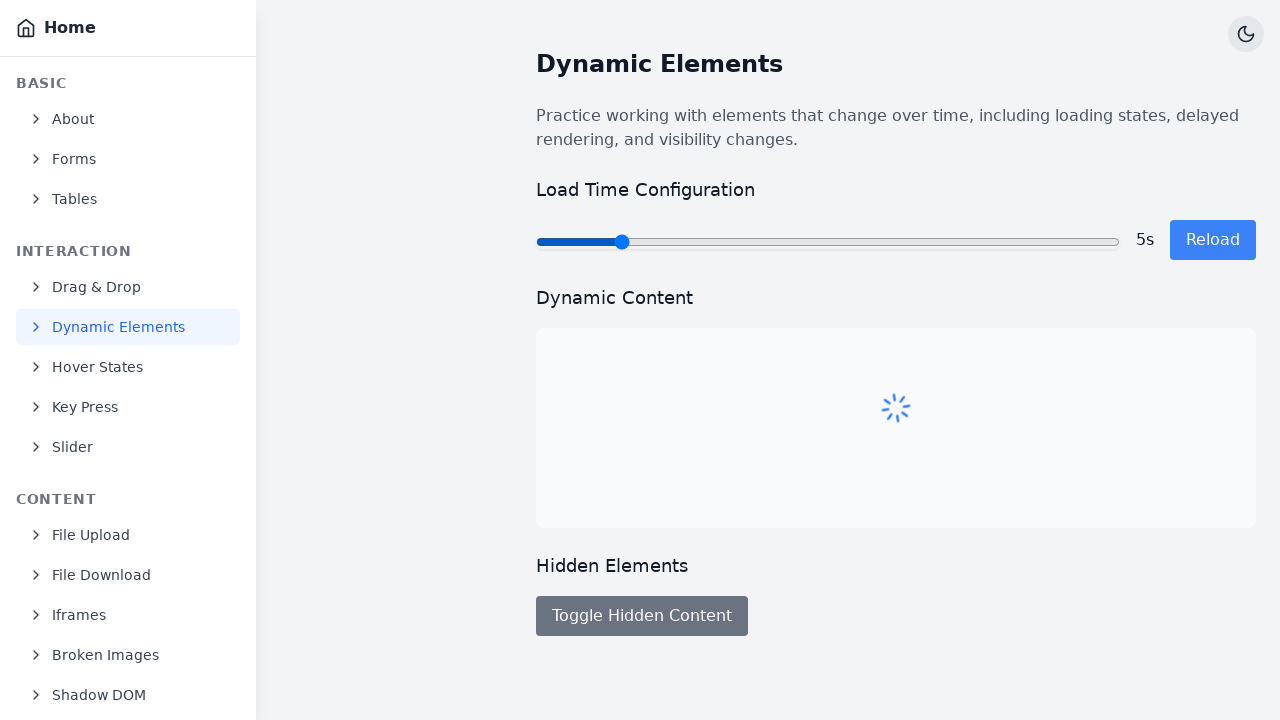

Pressed mouse button down on slider at (828, 242)
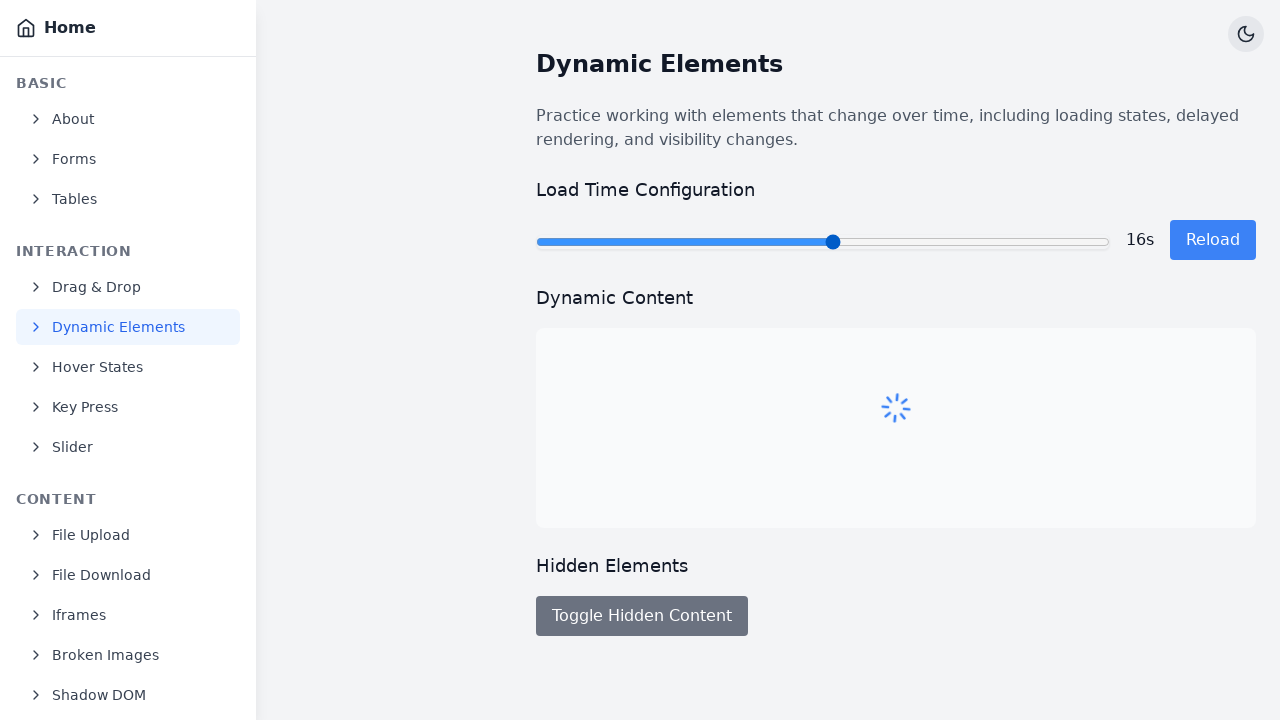

Dragged slider to the right to adjust load time at (857, 242)
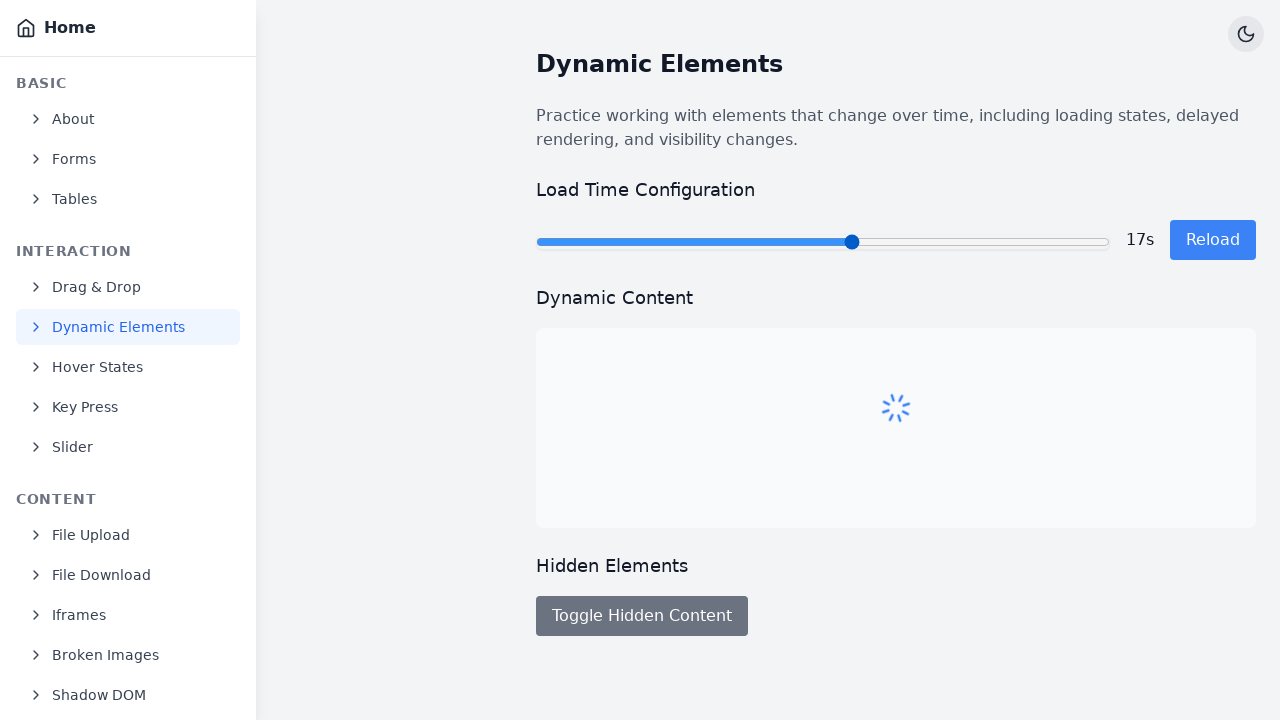

Released mouse button to complete slider drag at (857, 242)
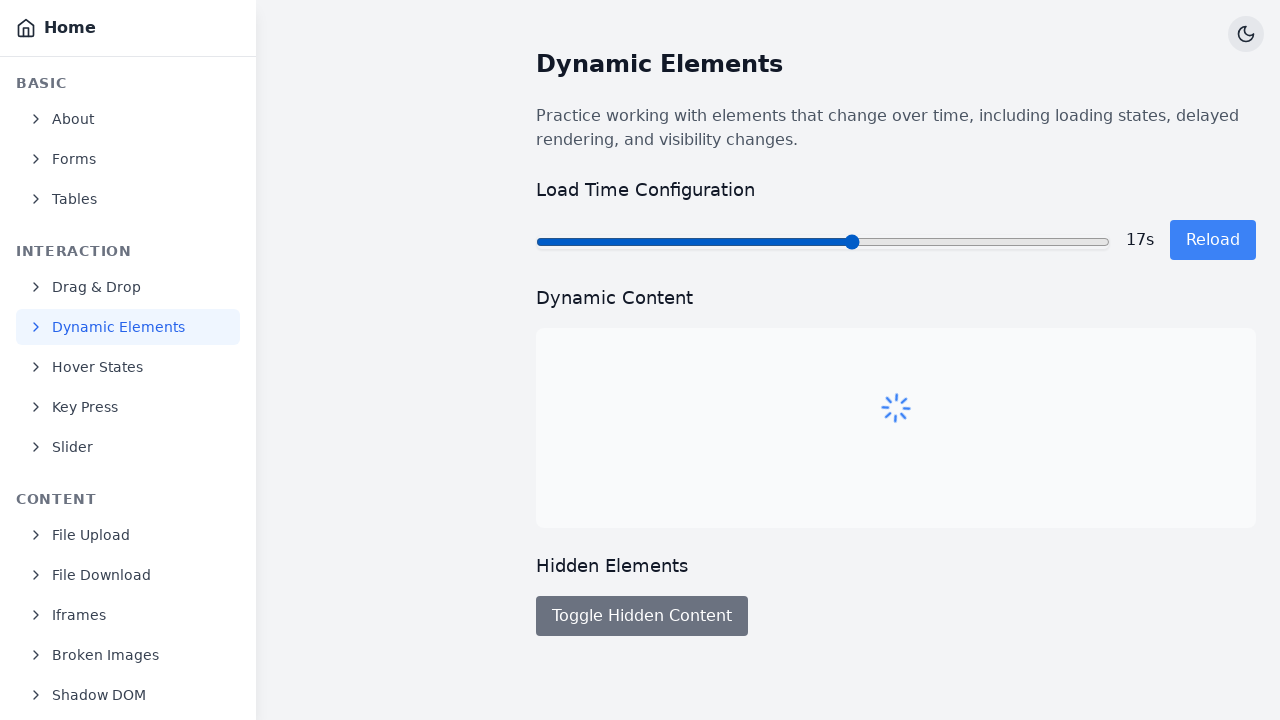

Loading indicator appeared and became visible
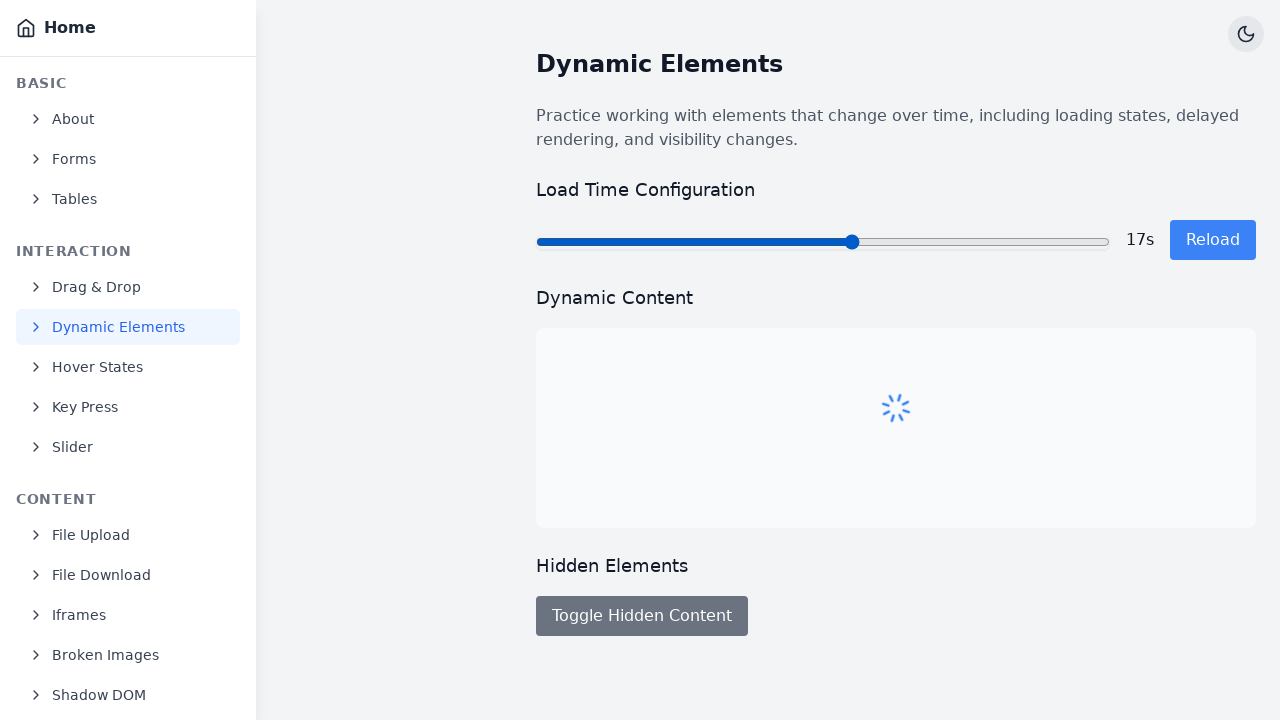

Dynamic content loaded and became visible within timeout
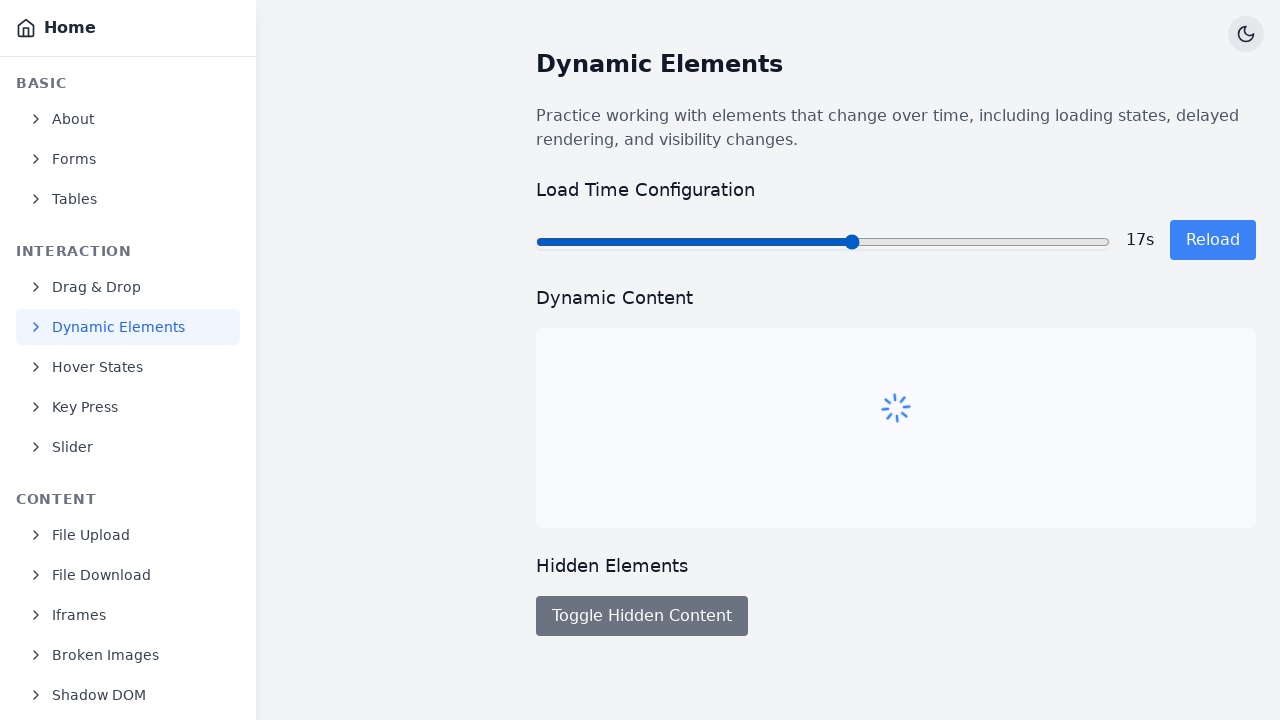

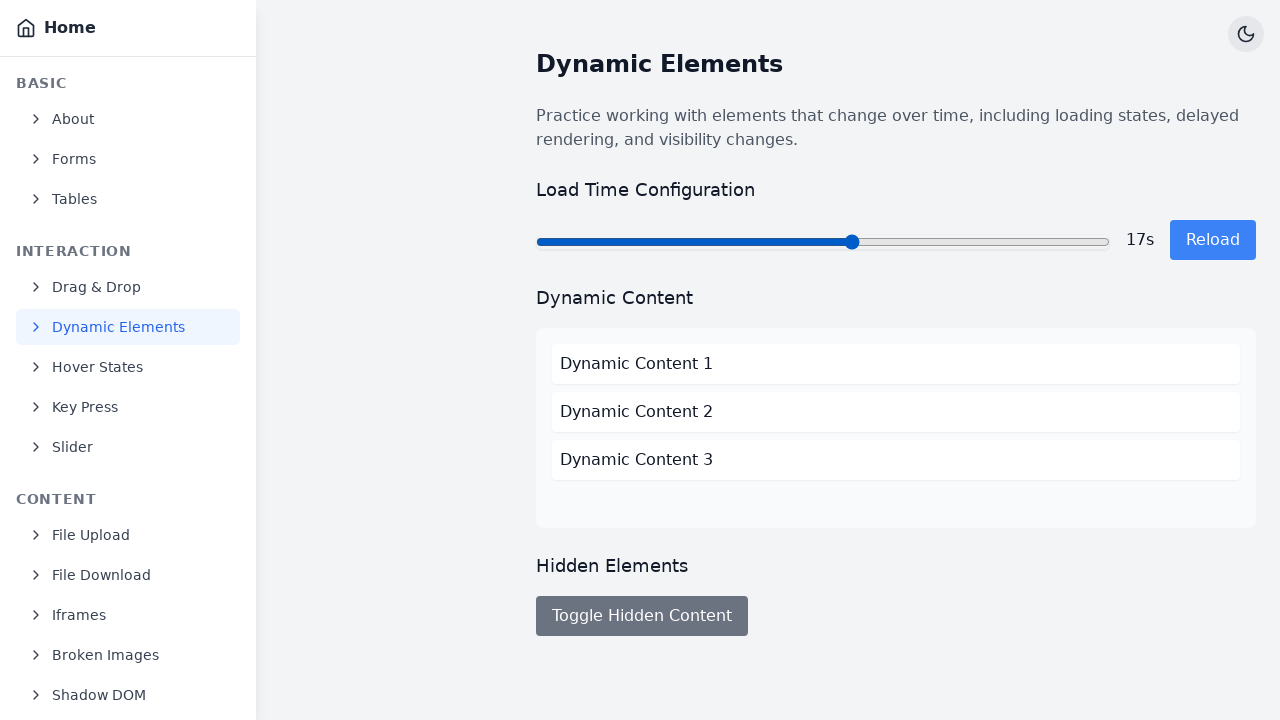